Navigates to Eminem's official website and scrolls down the page by 5000 pixels to view content below the fold.

Starting URL: http://www.eminem.com/

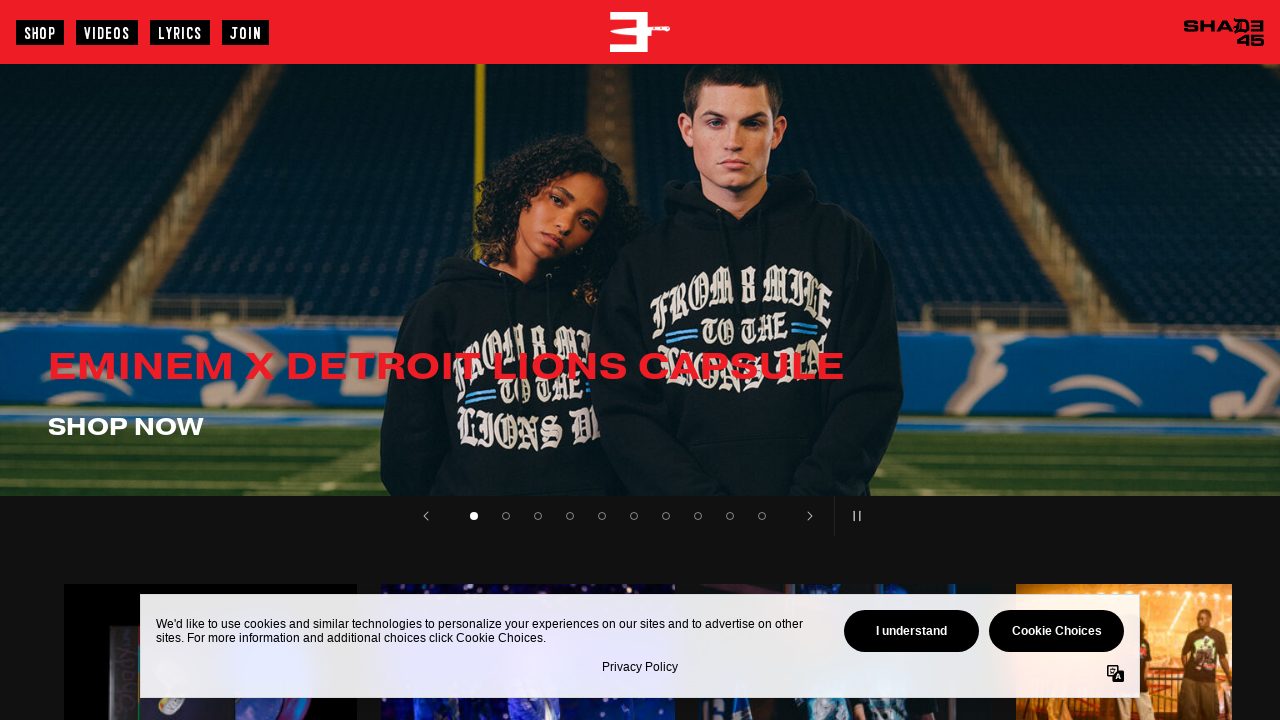

Navigated to Eminem's official website at http://www.eminem.com/
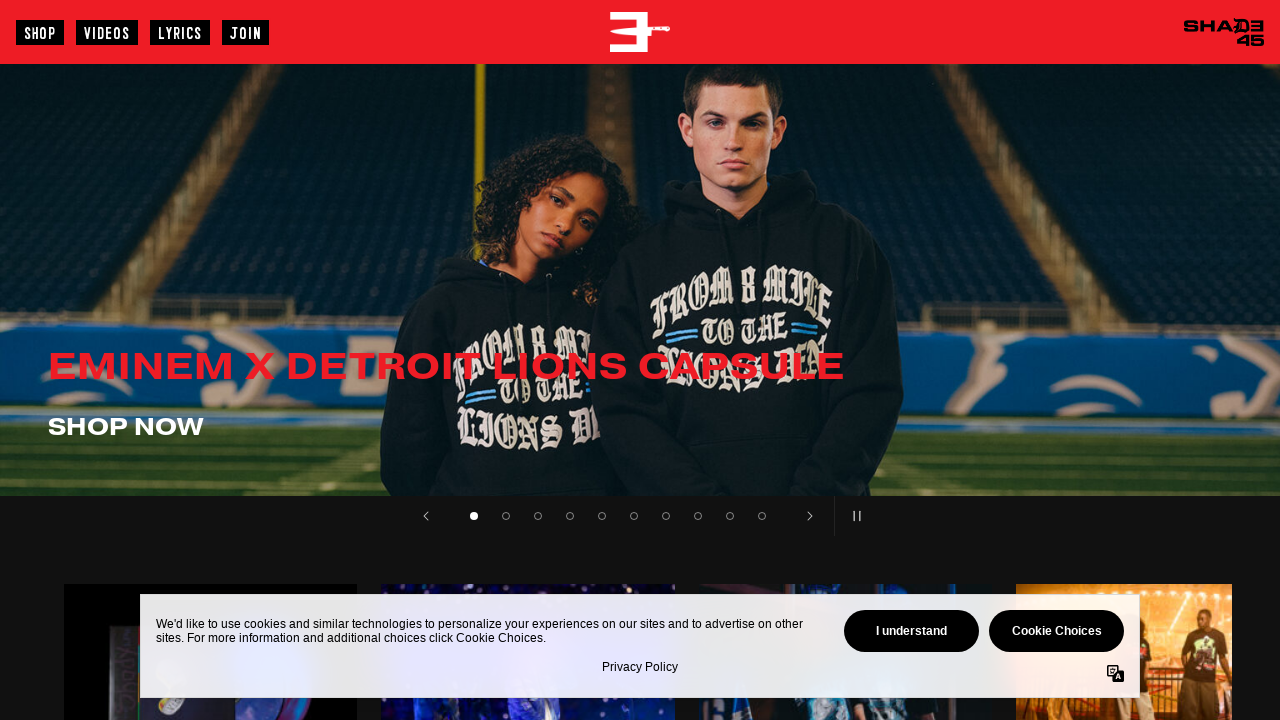

Set viewport size to 1920x1080
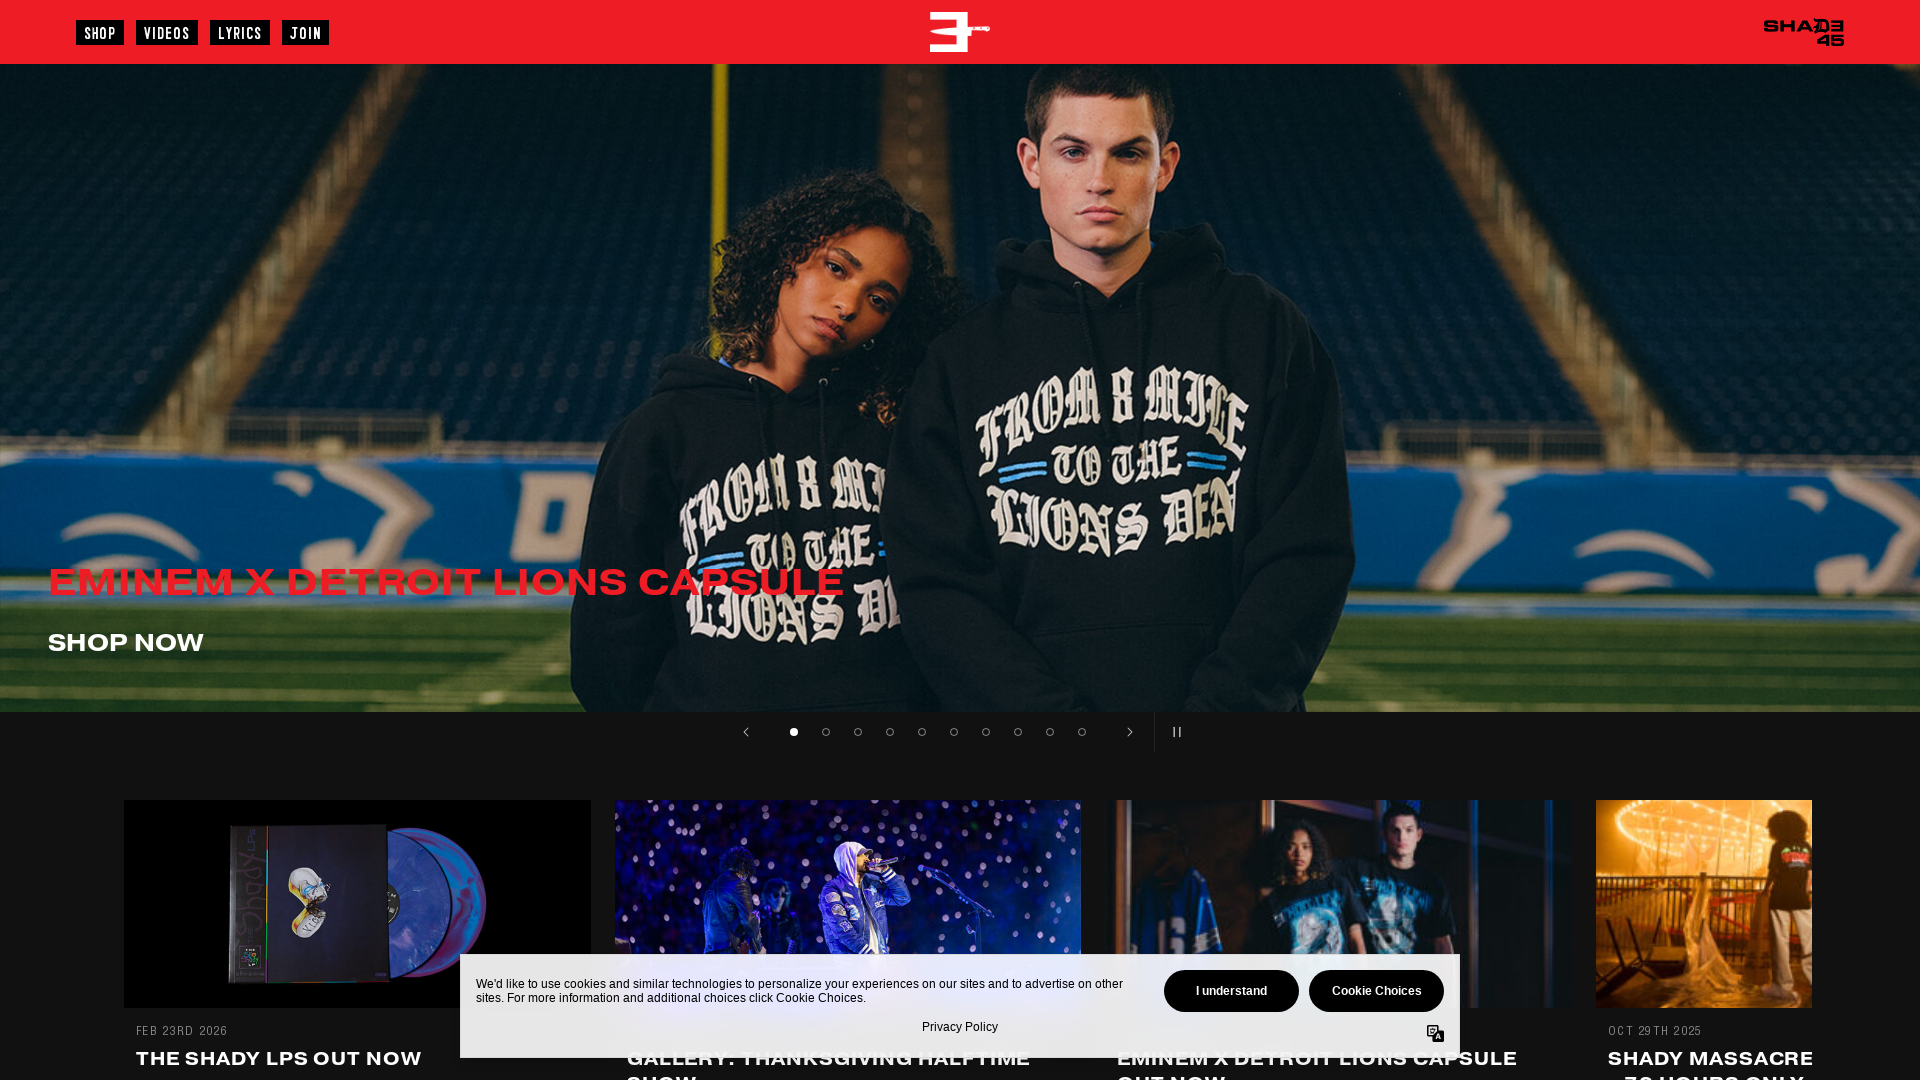

Scrolled down the page by 5000 pixels to view content below the fold
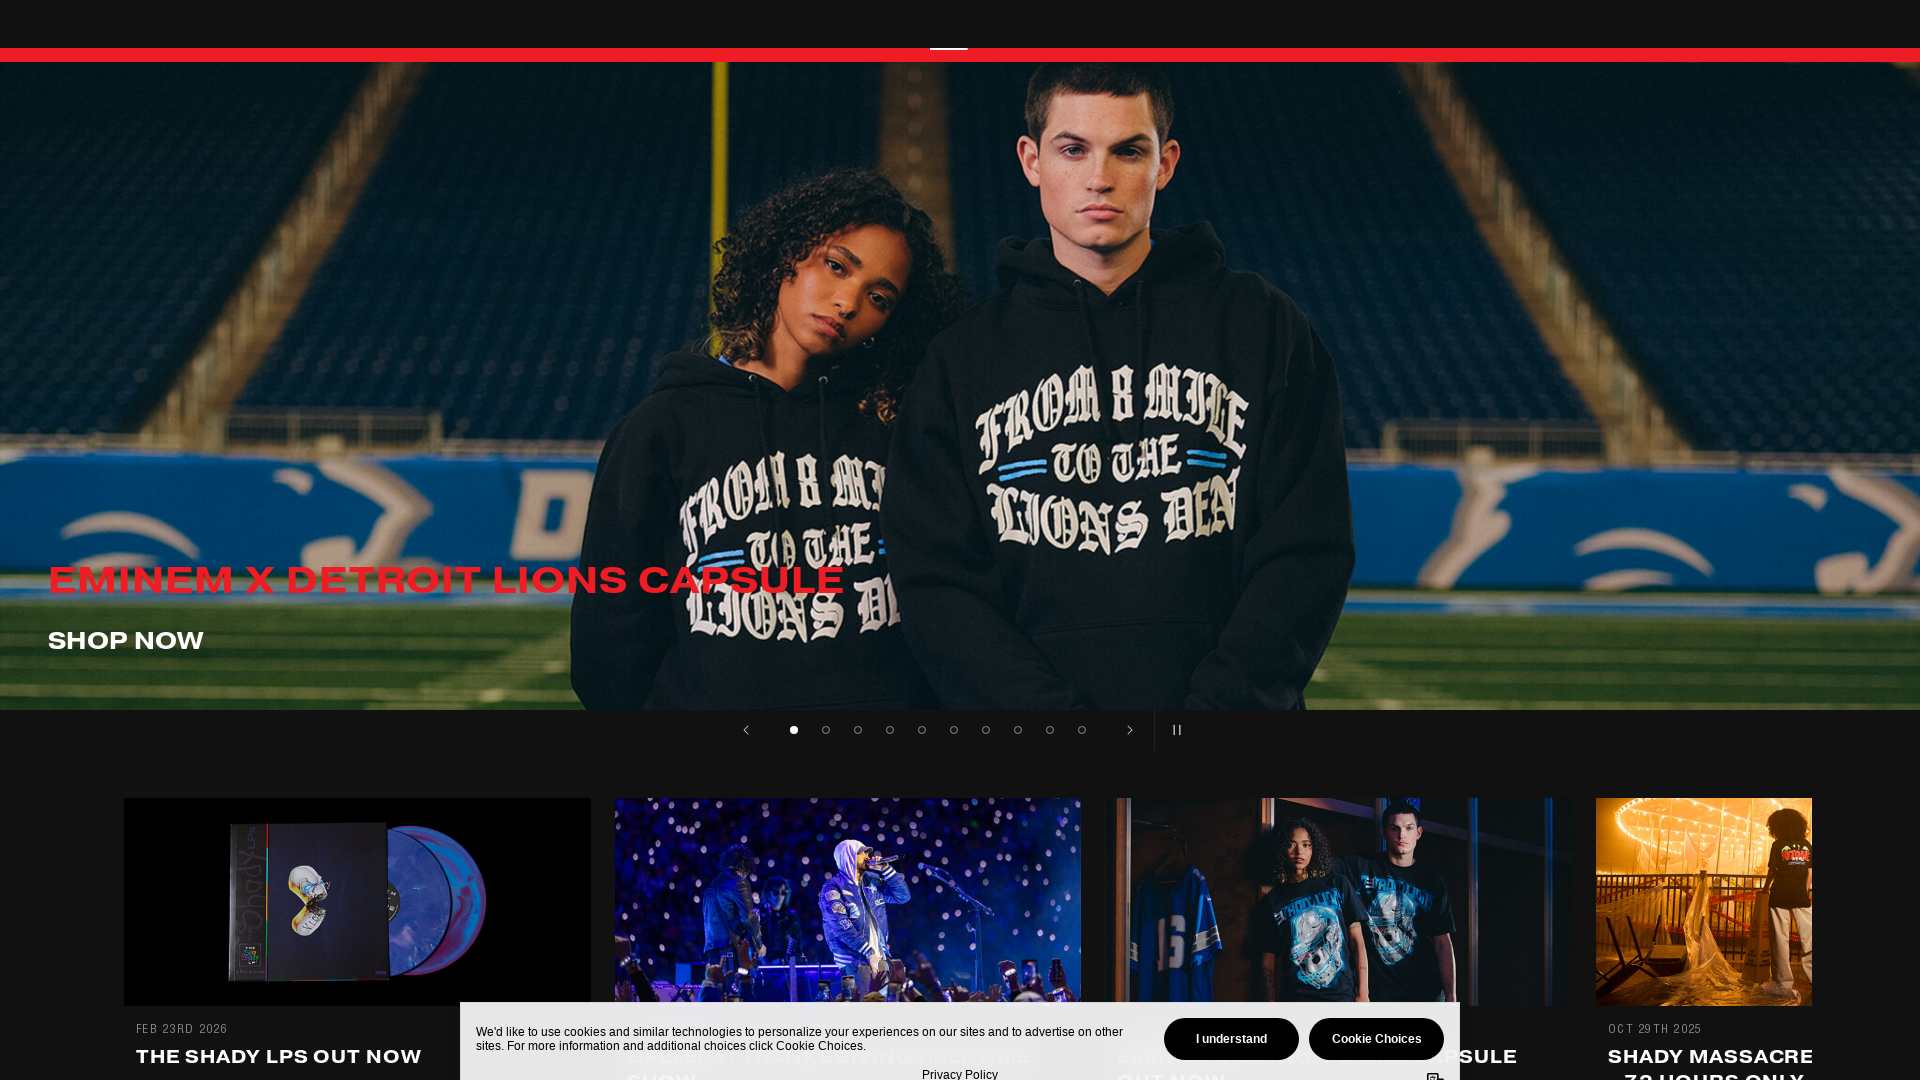

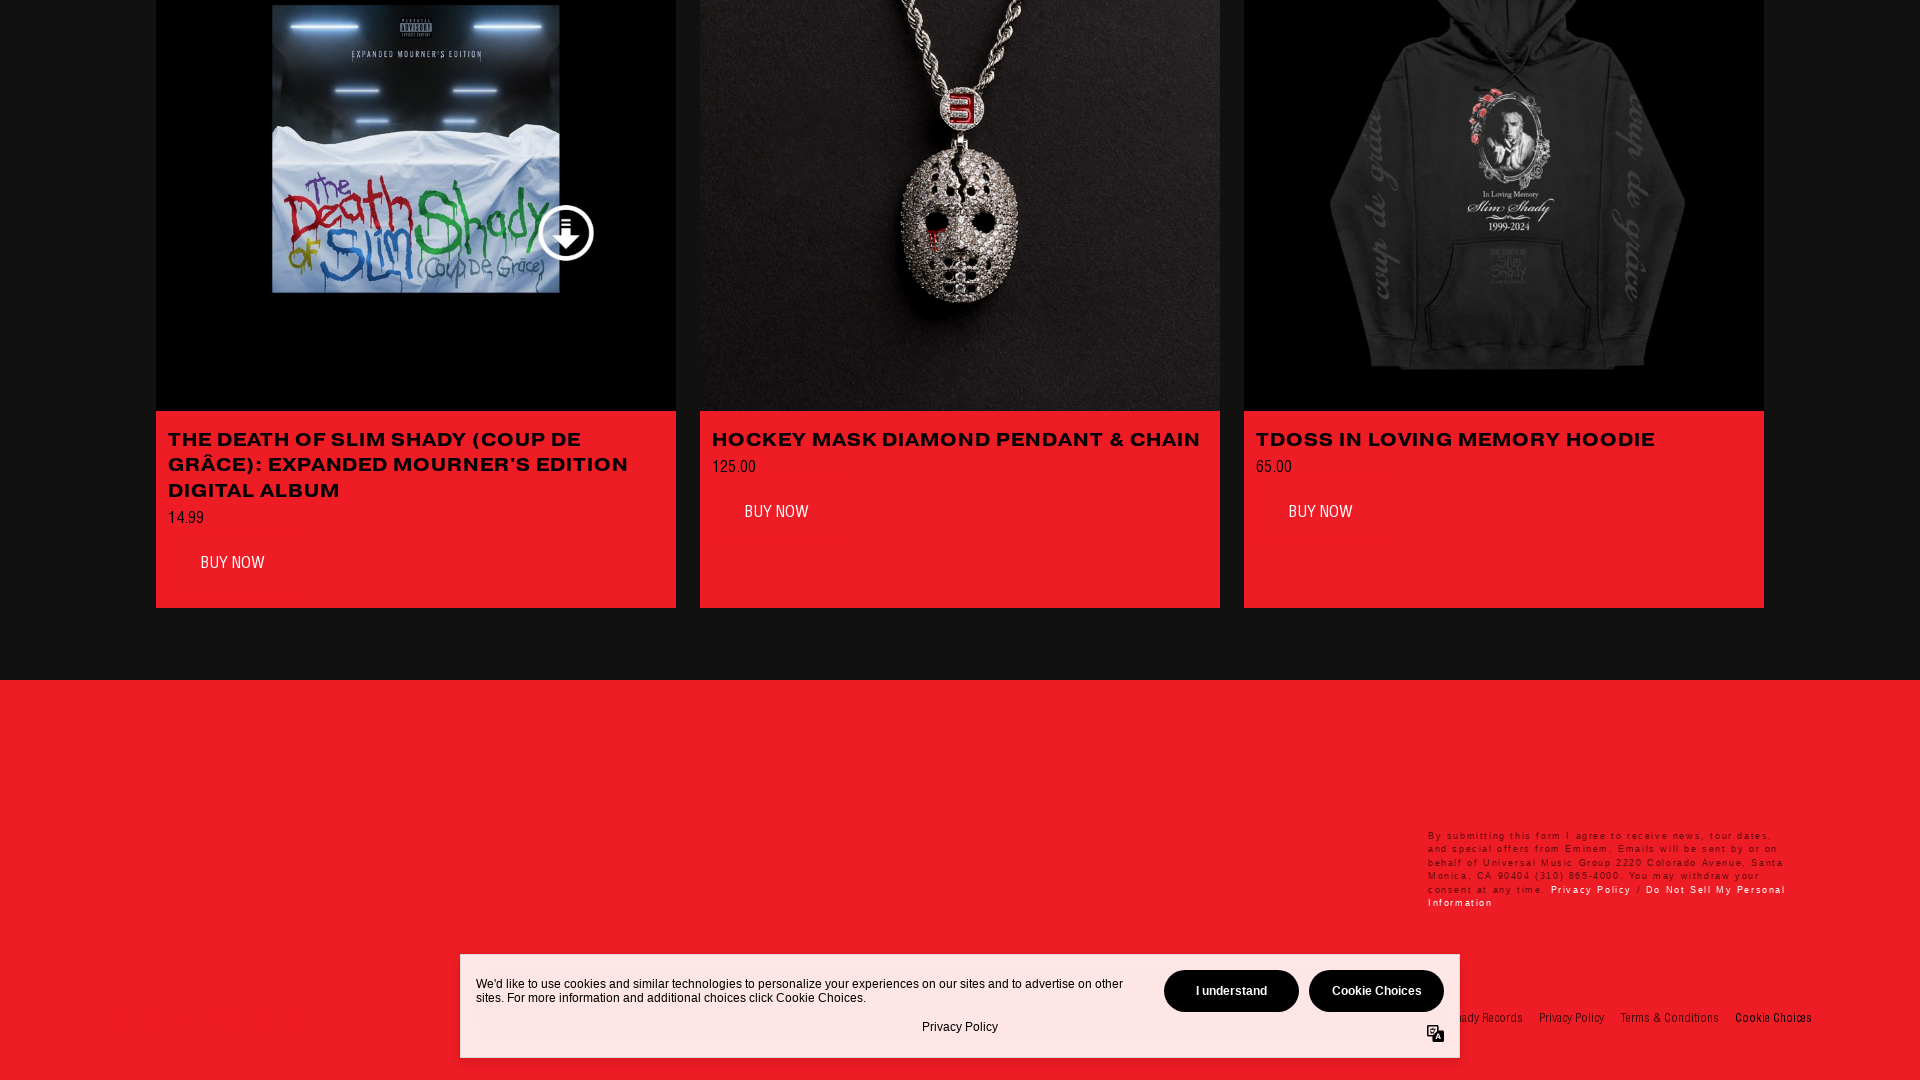